Fills out a simple form with personal information (first name, last name, city, country) and submits it

Starting URL: http://suninjuly.github.io/simple_form_find_task.html

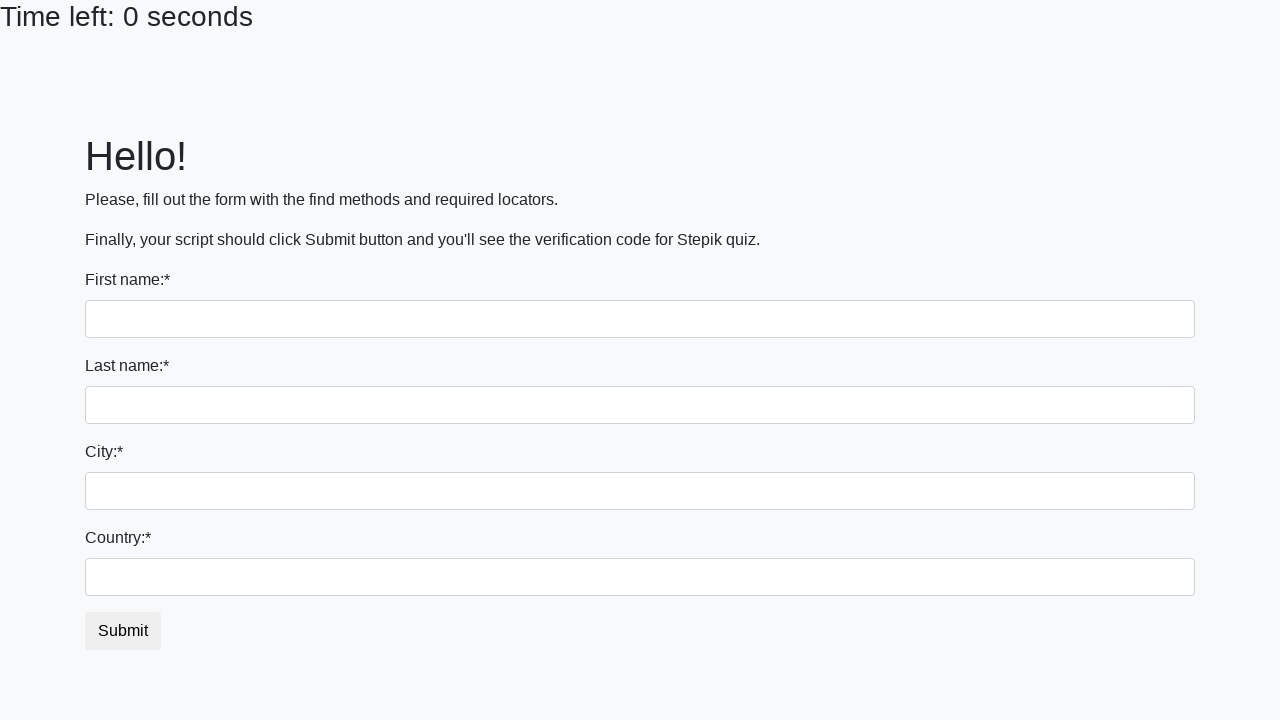

Filled first name field with 'Dmitry' on input[name='first_name']
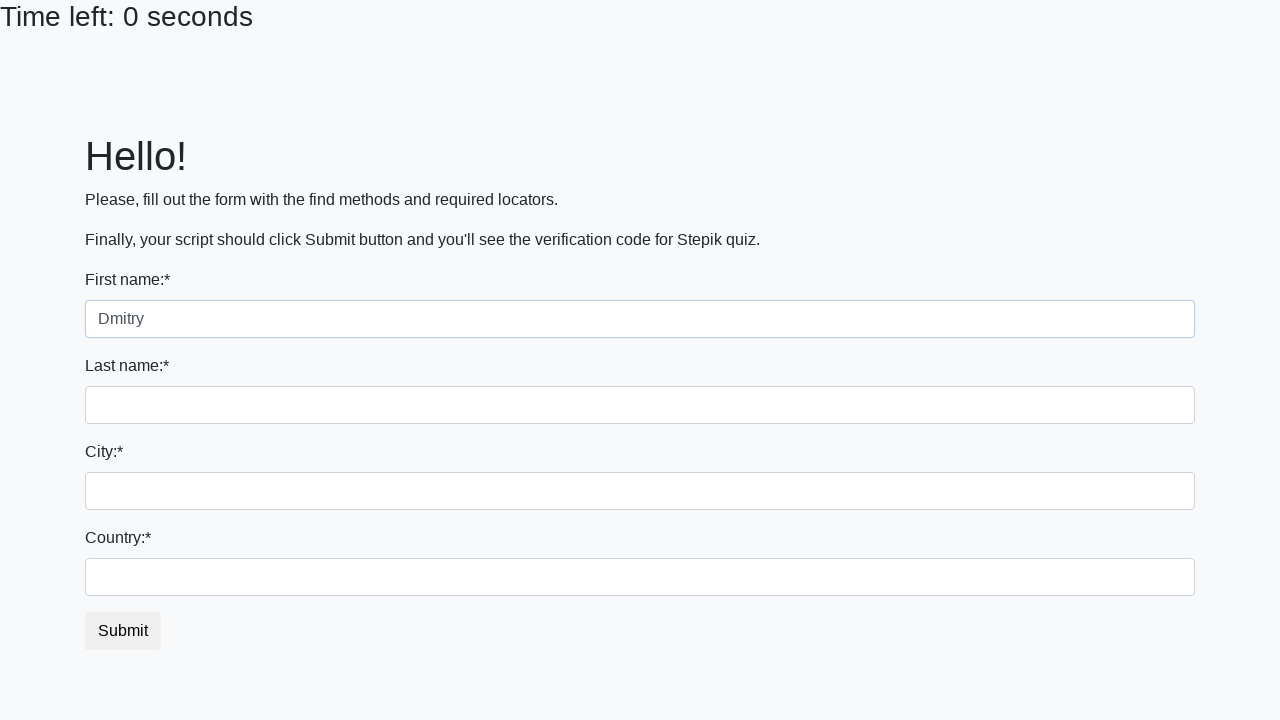

Filled last name field with 'Ermolov' on input[name='last_name']
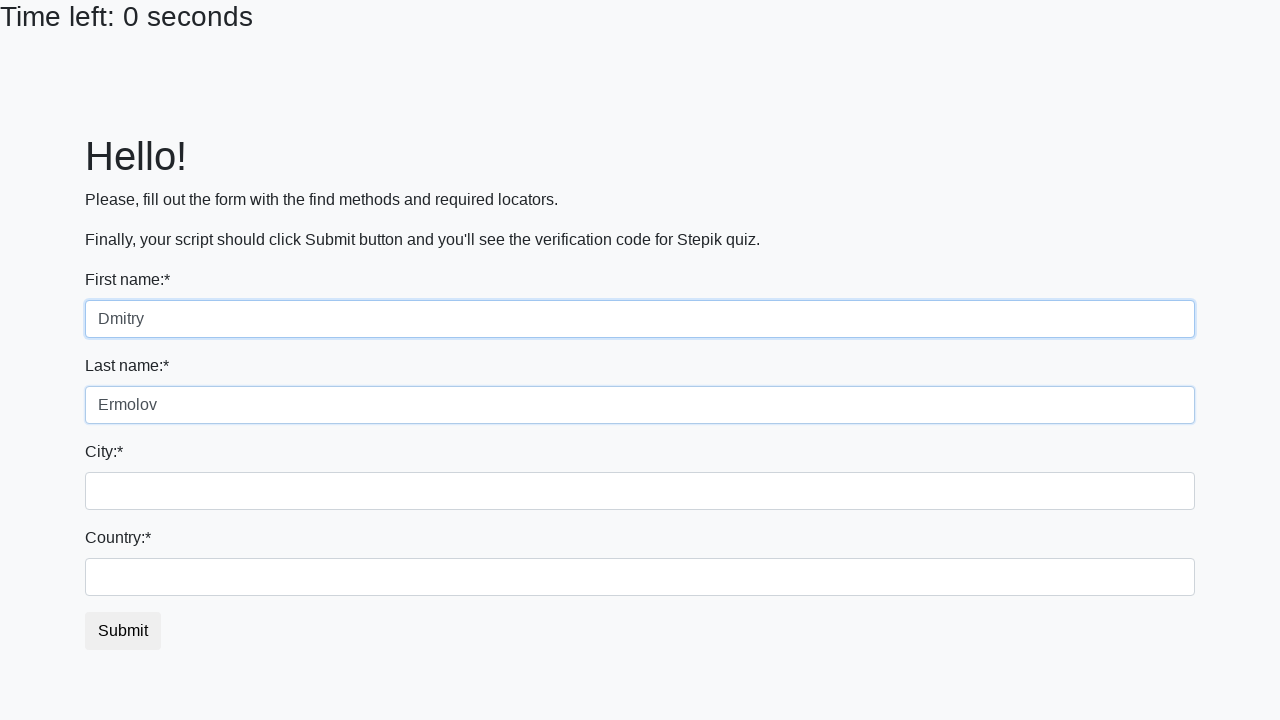

Filled city field with 'Moscow' on input[name='firstname']
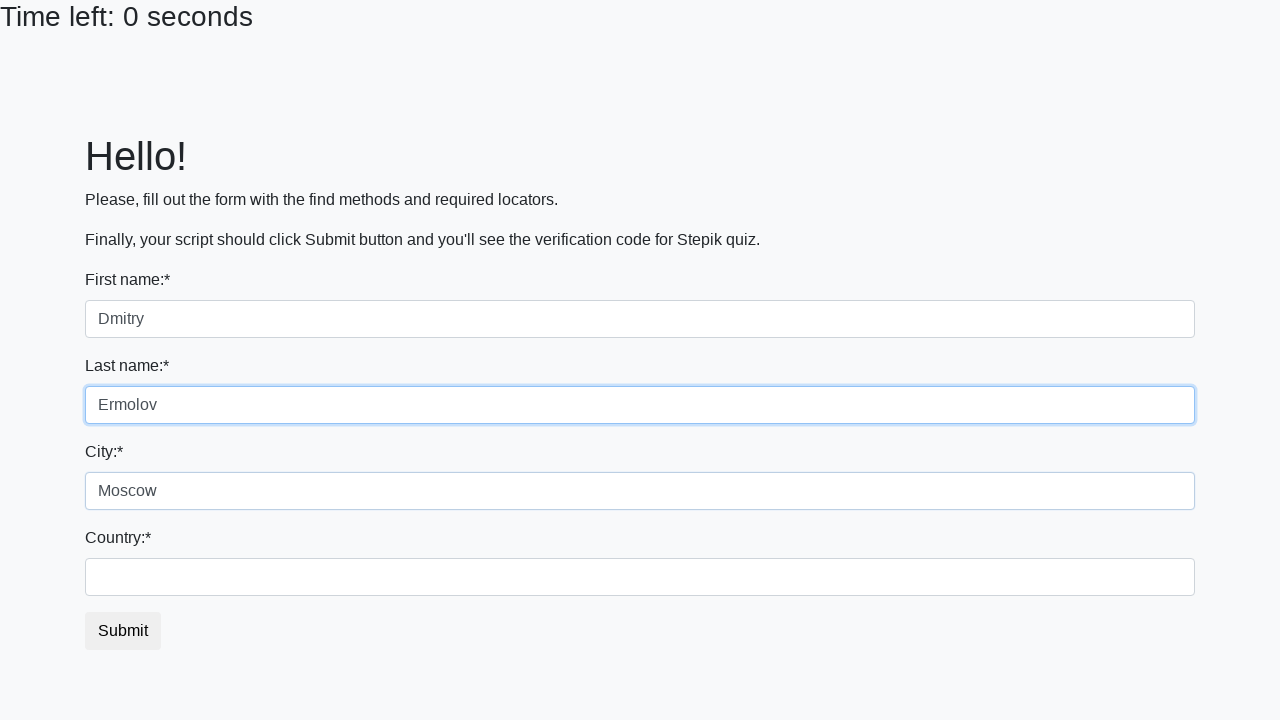

Filled country field with 'Russia' on #country
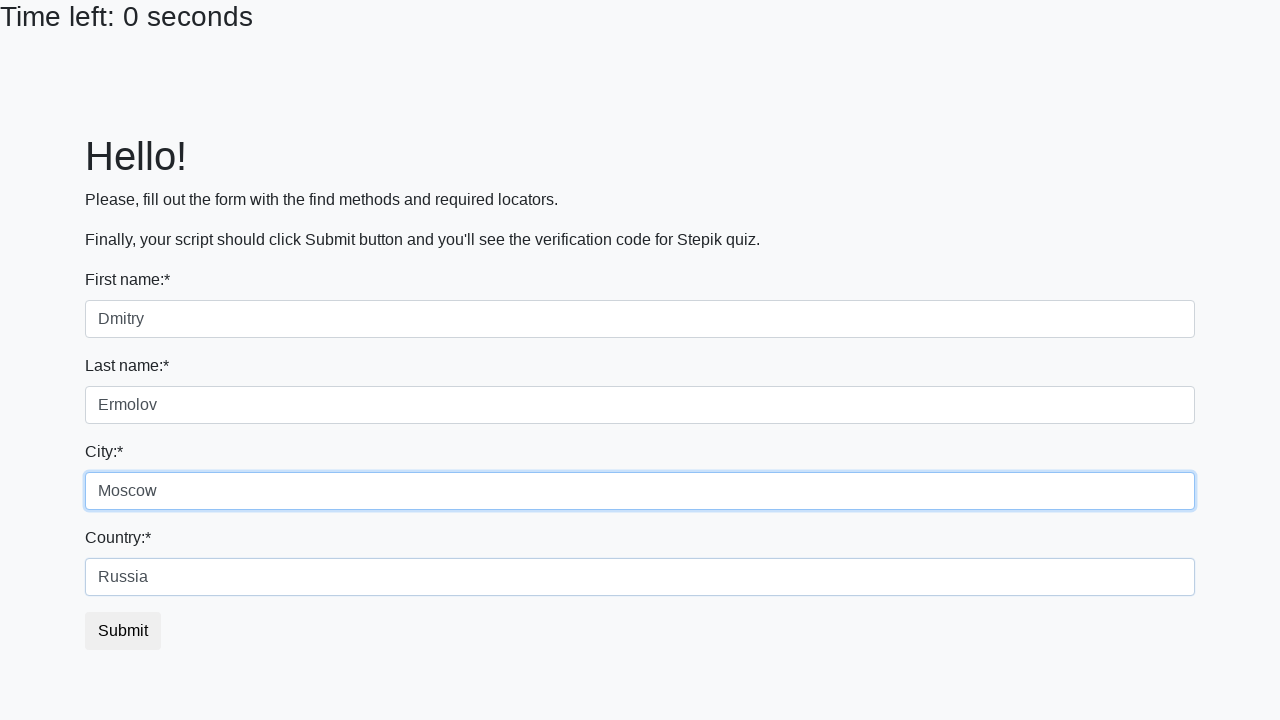

Clicked submit button to submit the form at (123, 631) on #submit_button
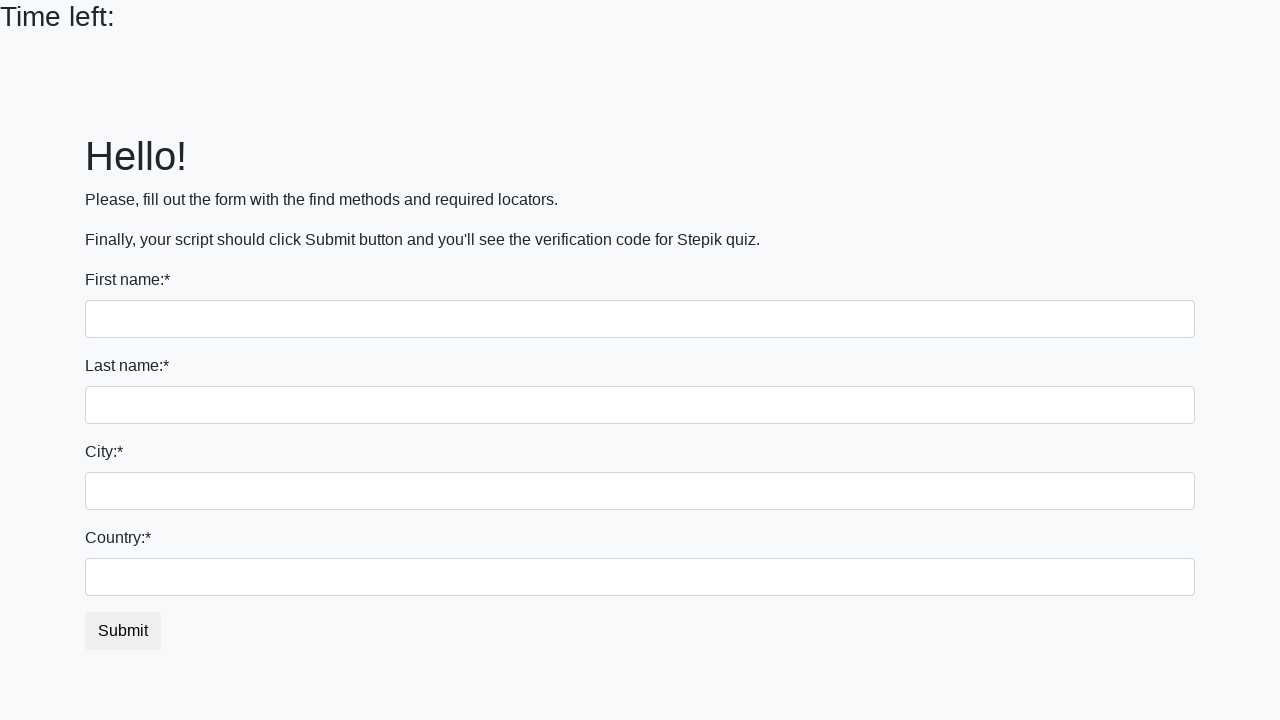

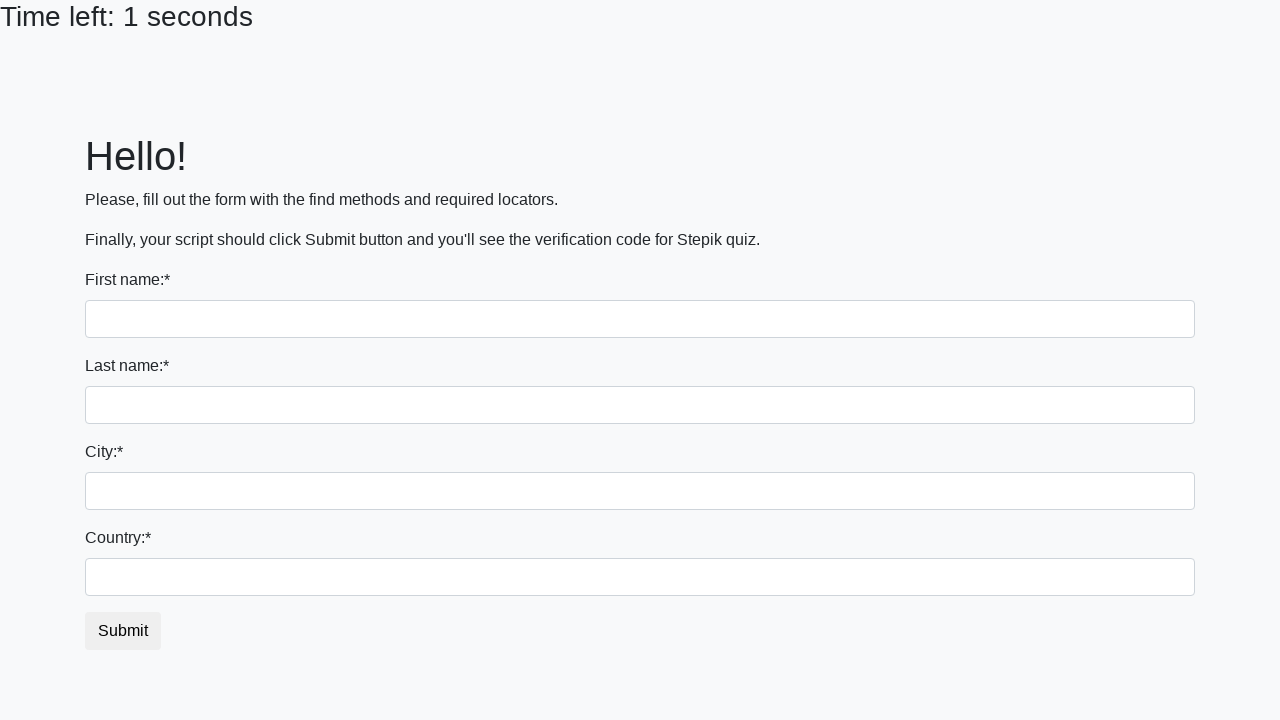